Navigates to Practice Form and fills out student registration form

Starting URL: https://demoqa.com

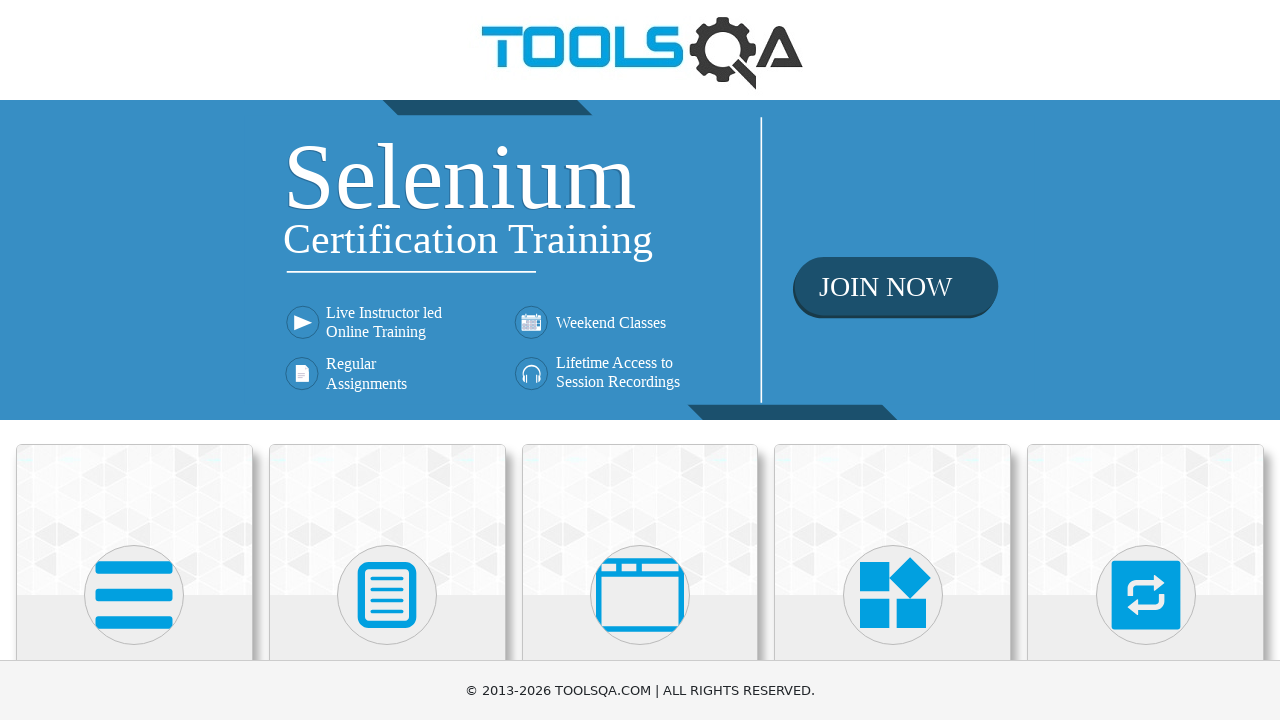

Clicked on Forms category at (387, 360) on text=Forms
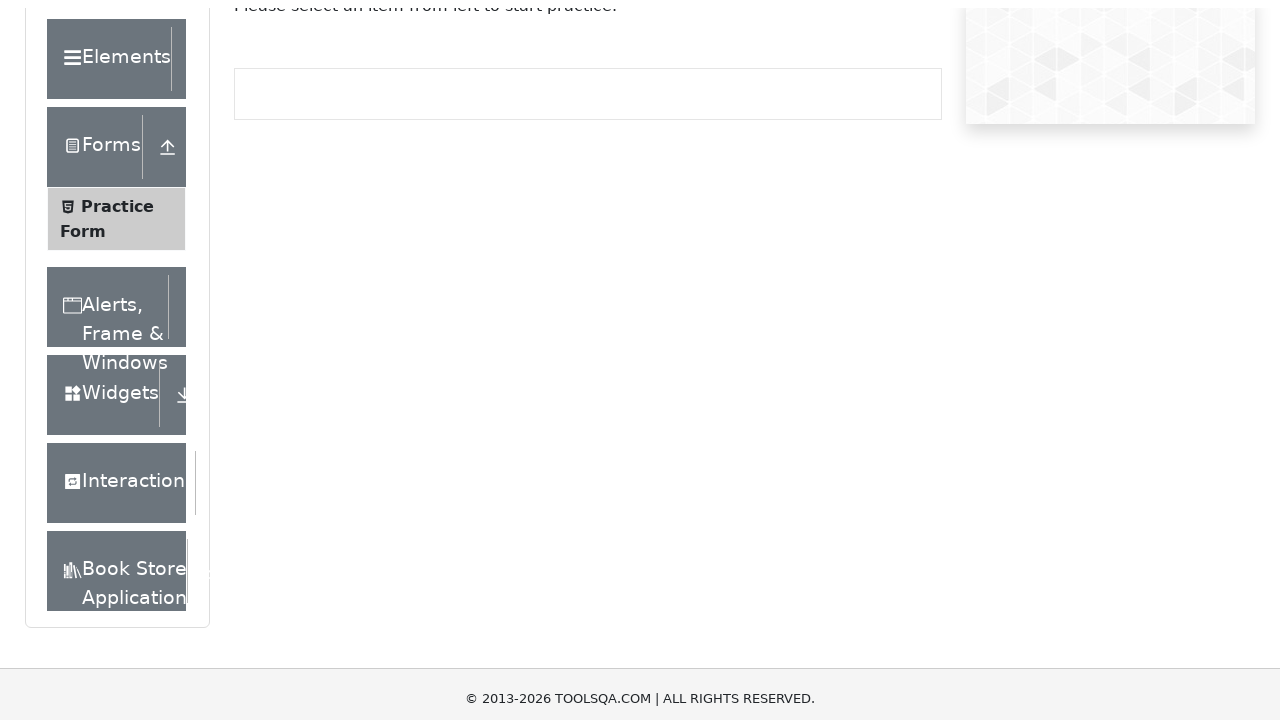

Selected Practice Form tab at (117, 336) on text=Practice Form
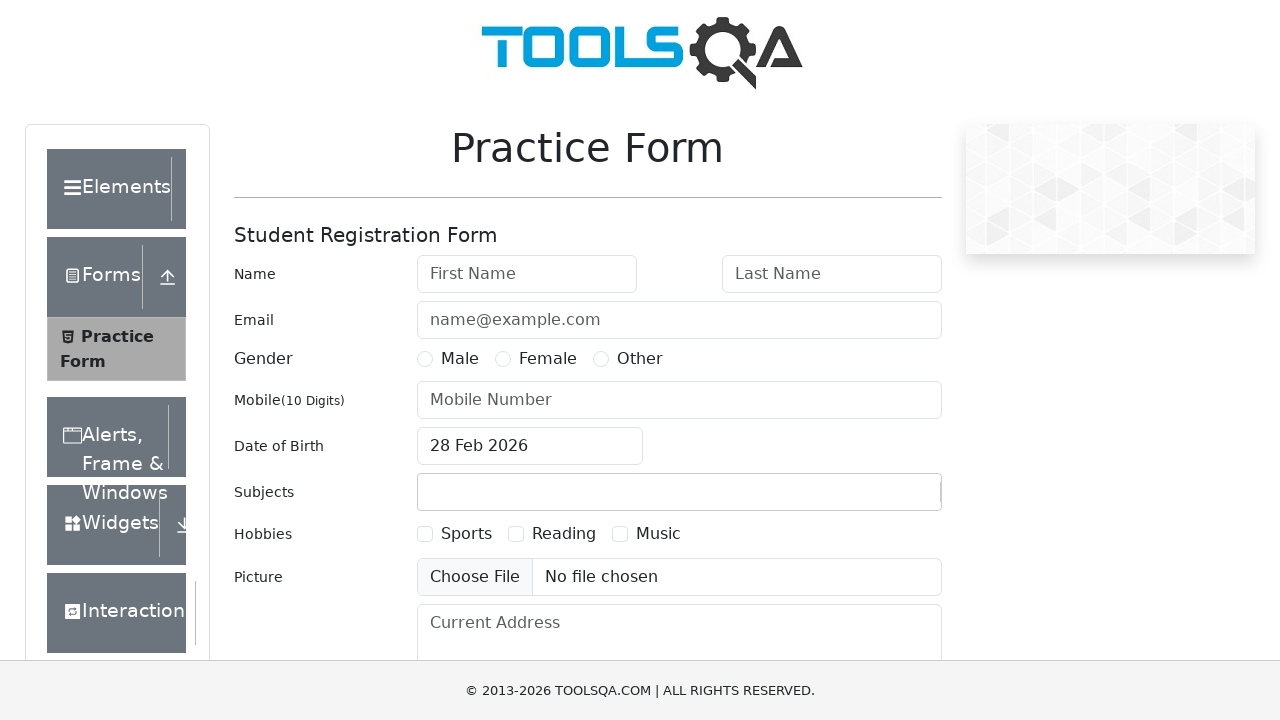

Filled first name field with 'Brandon' on #firstName
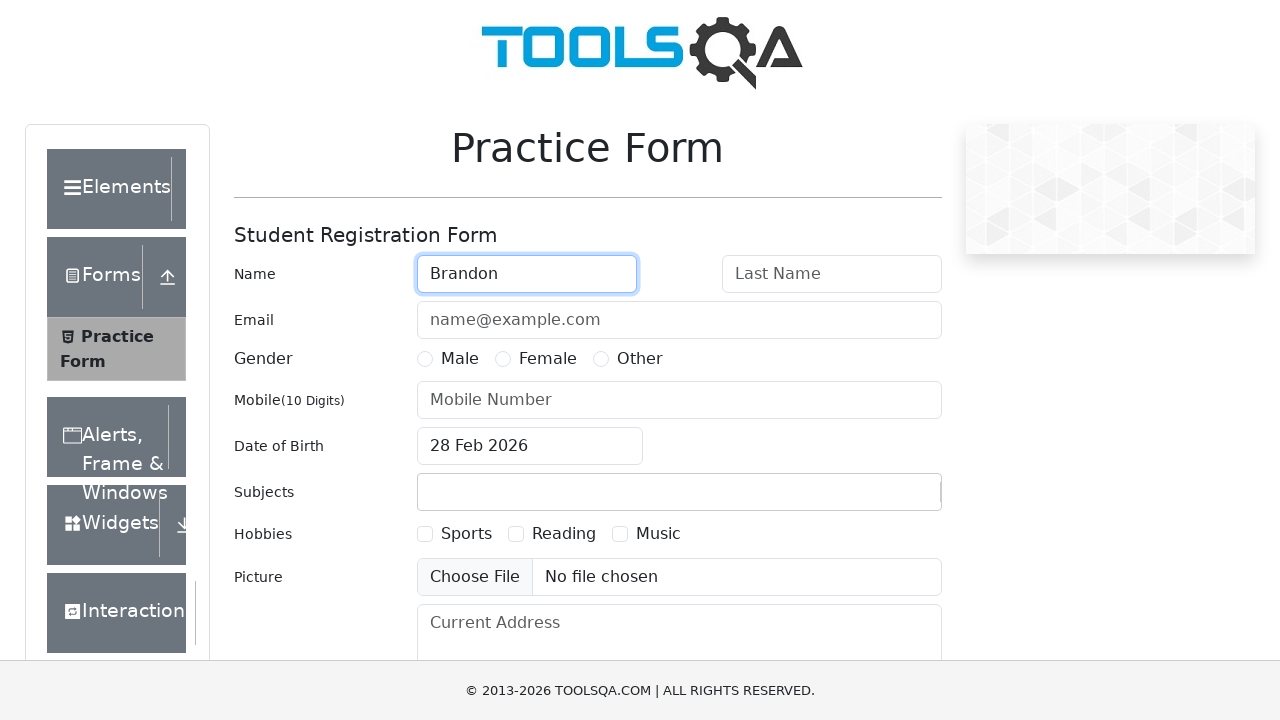

Filled last name field with 'Witt' on #lastName
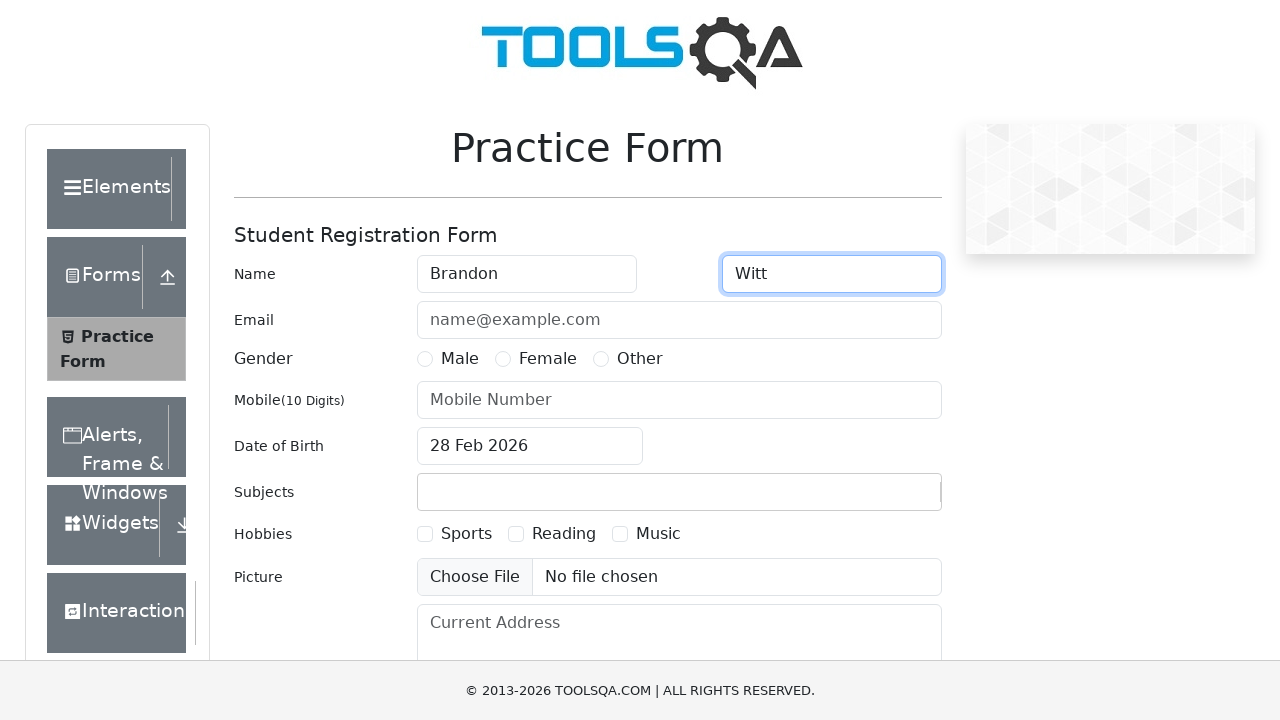

Filled email field with 'bwitt@mail.com' on #userEmail
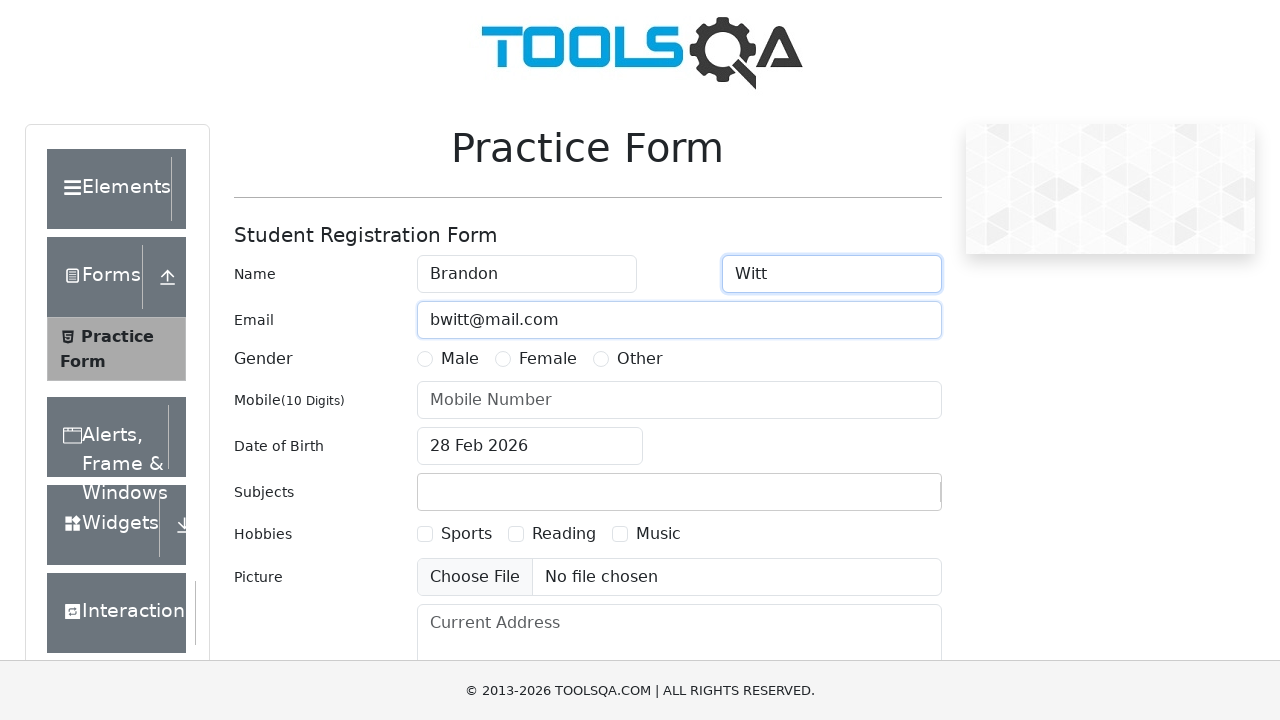

Selected gender option at (460, 359) on label[for='gender-radio-1']
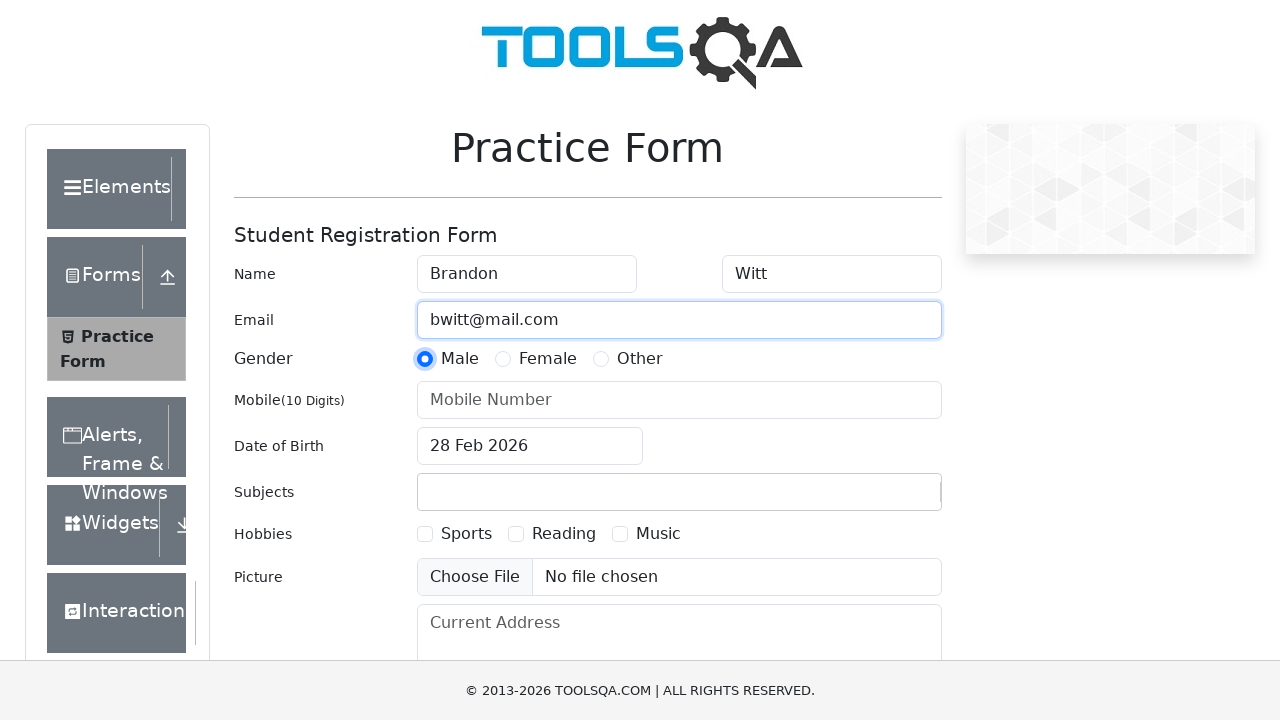

Filled mobile number field with '1234567890' on #userNumber
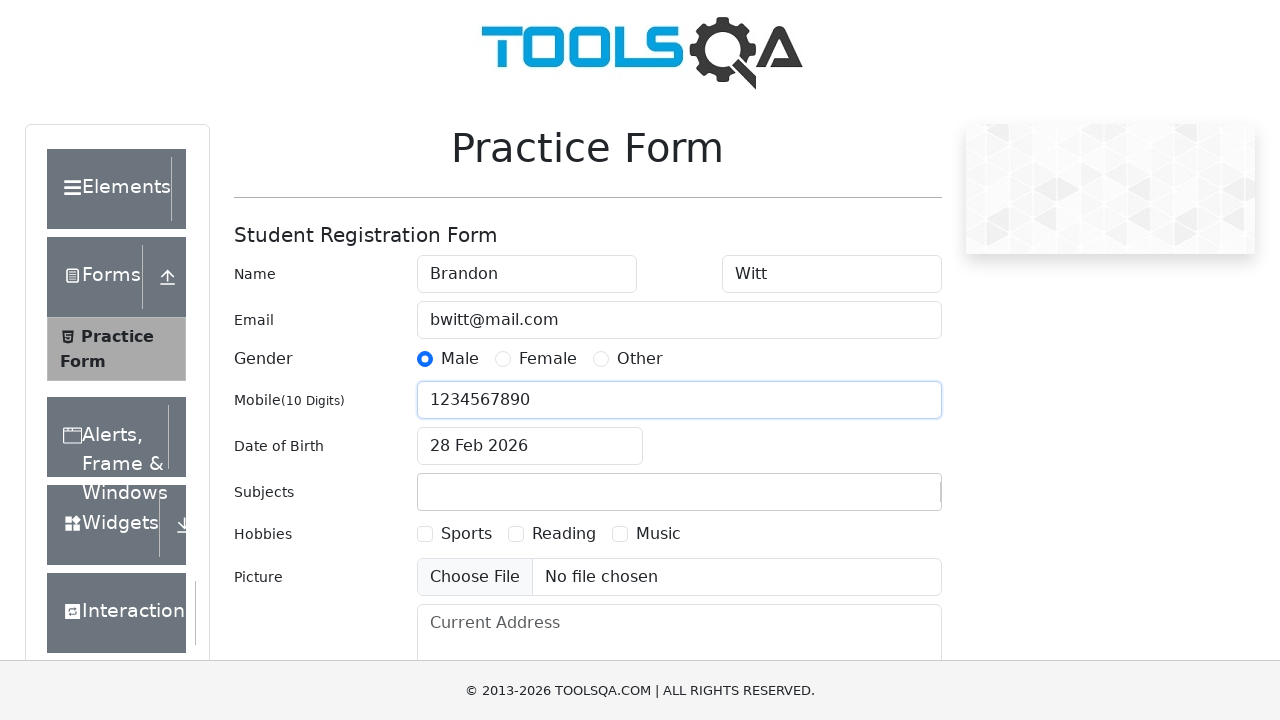

Clicked date of birth input field at (530, 446) on #dateOfBirthInput
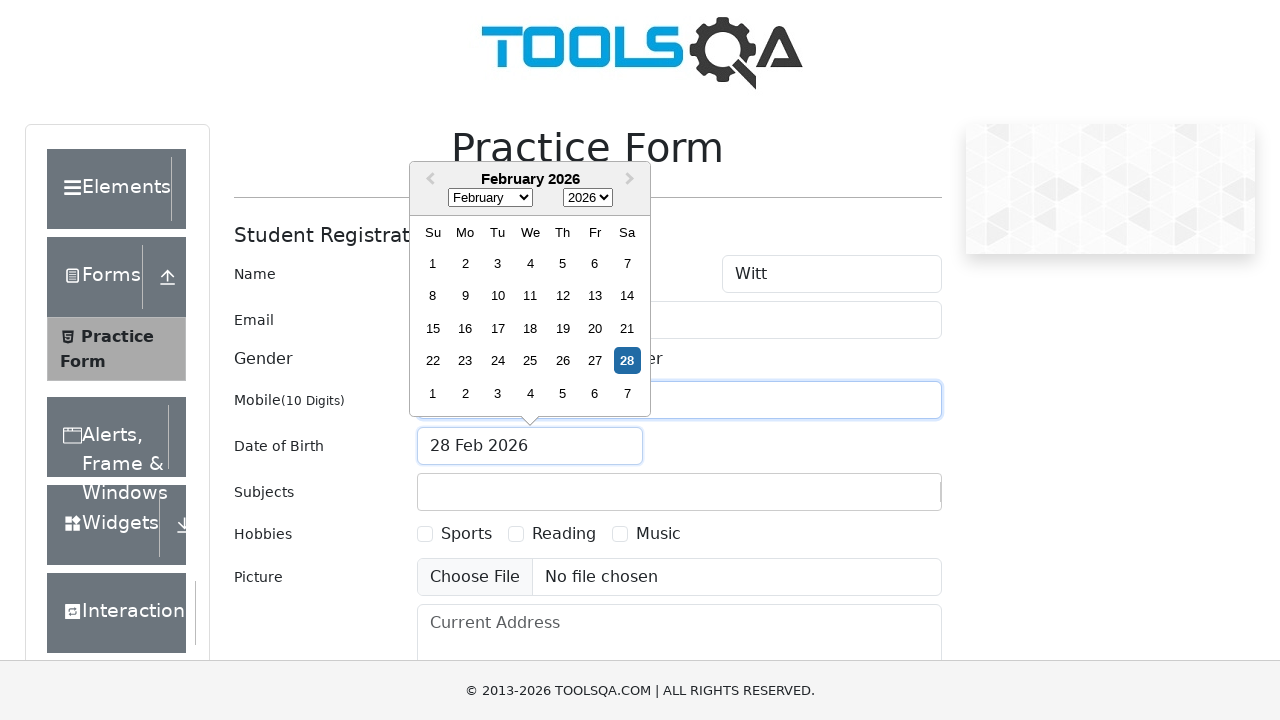

Selected month 8 in date picker on .react-datepicker__month-select
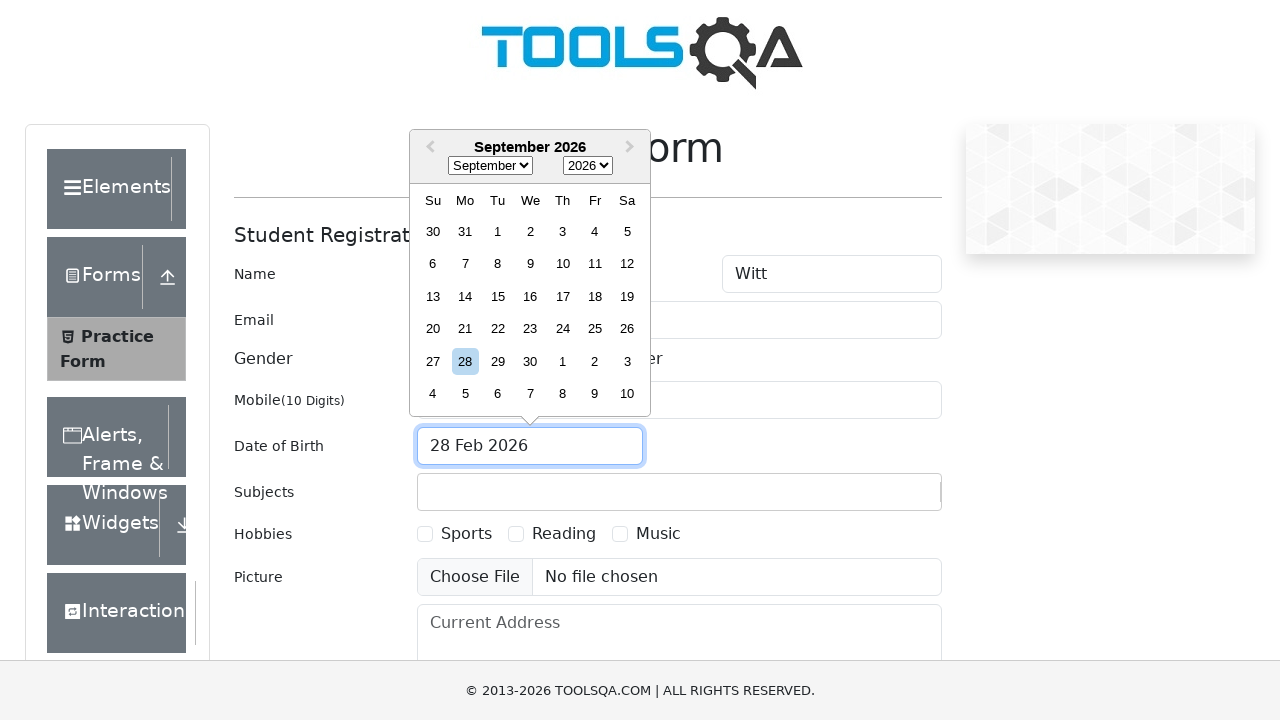

Selected year 1997 in date picker on .react-datepicker__year-select
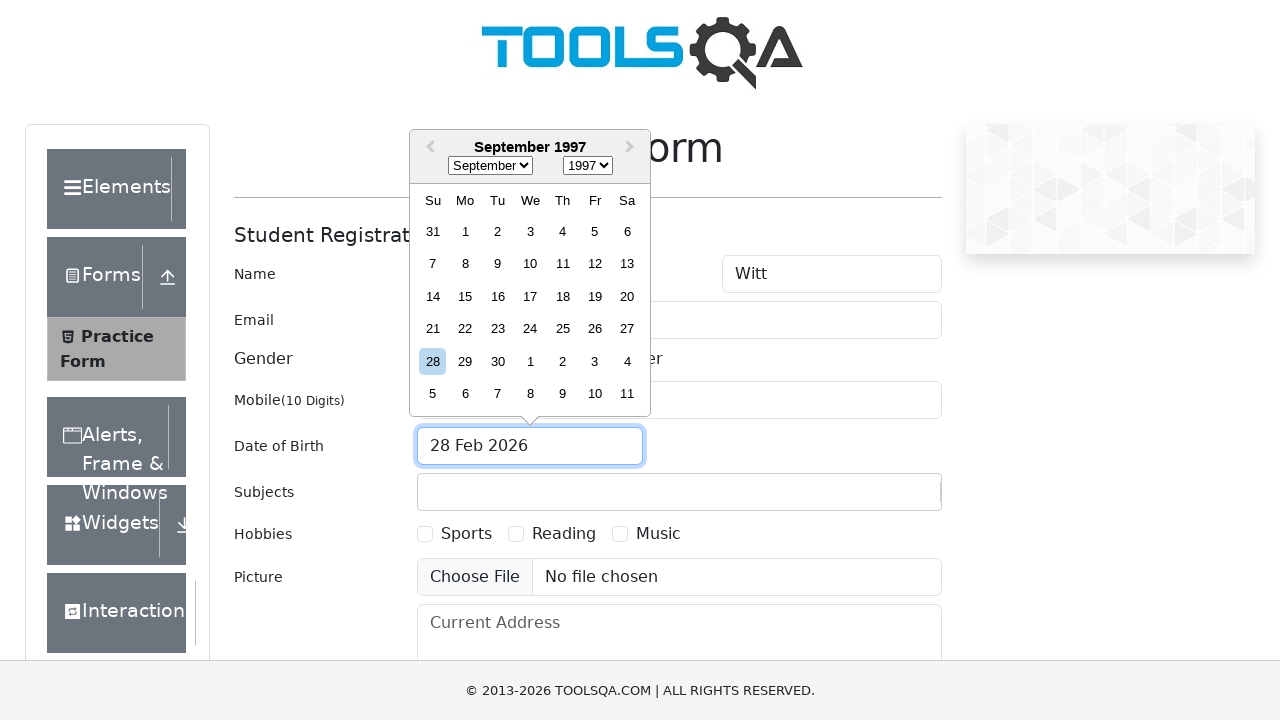

Selected day 19 in date picker at (595, 296) on .react-datepicker__day--019
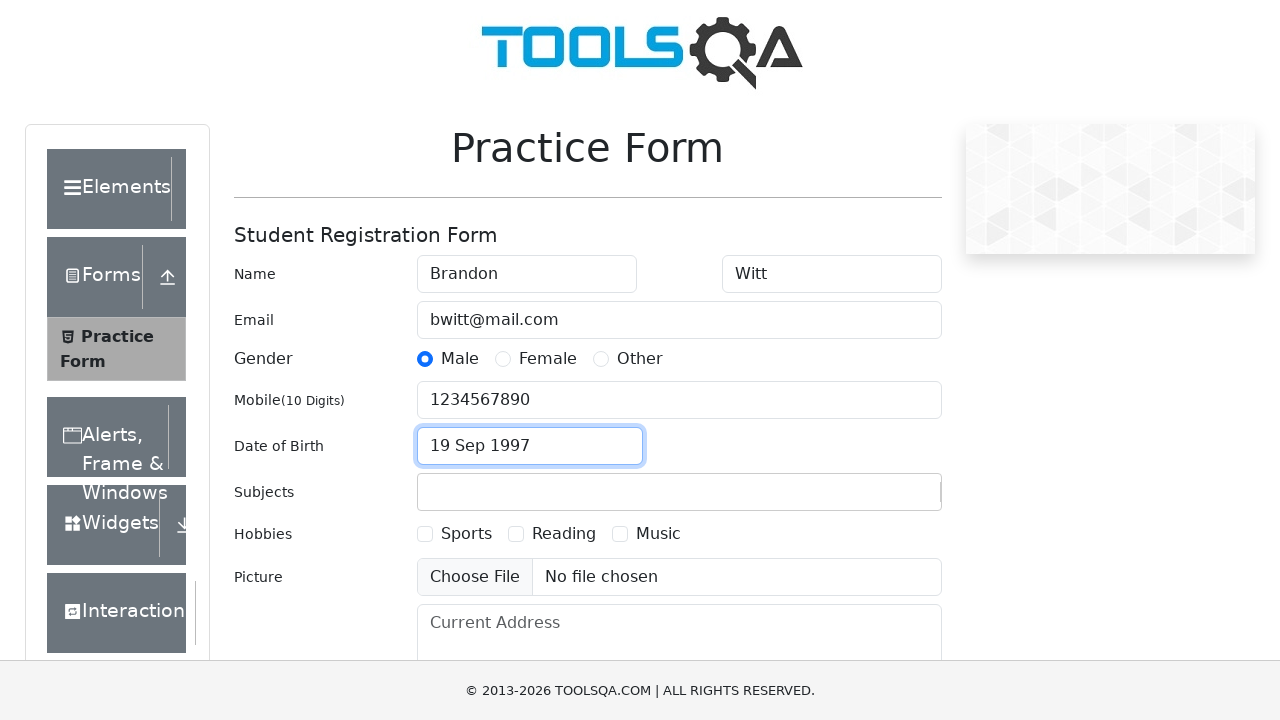

Filled subjects input with 'Maths' on #subjectsInput
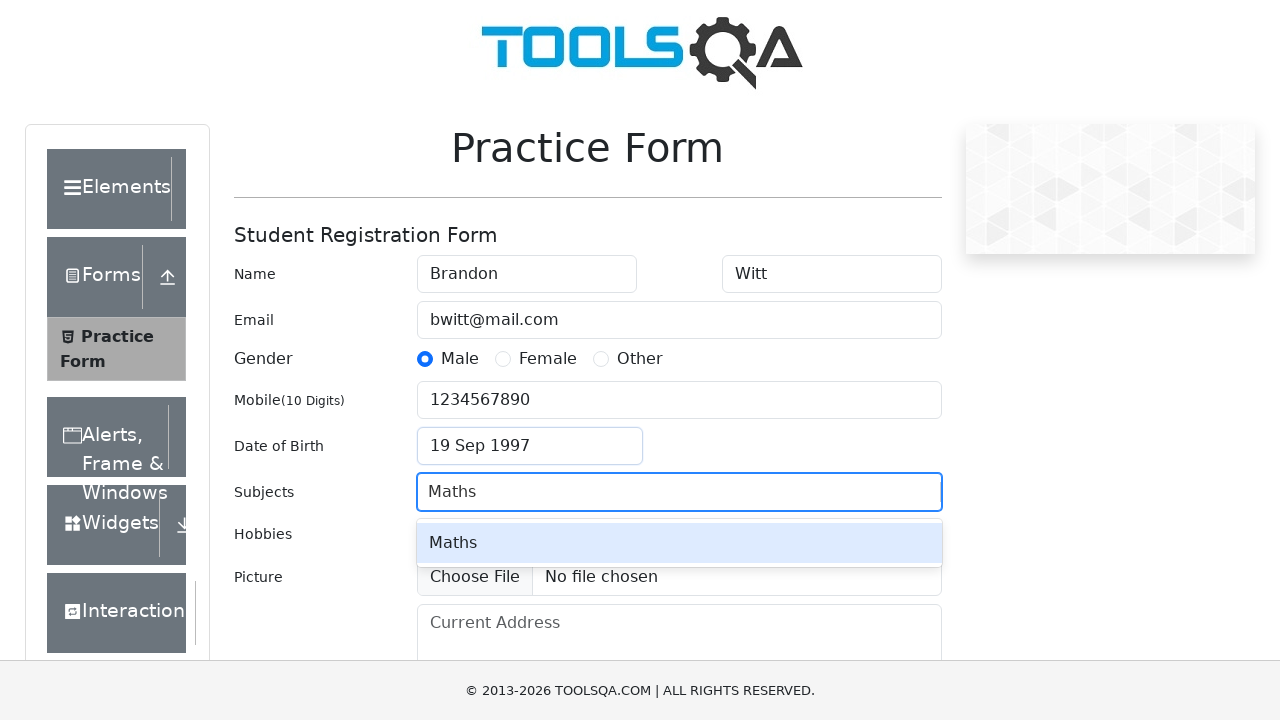

Pressed Enter to confirm subject selection on #subjectsInput
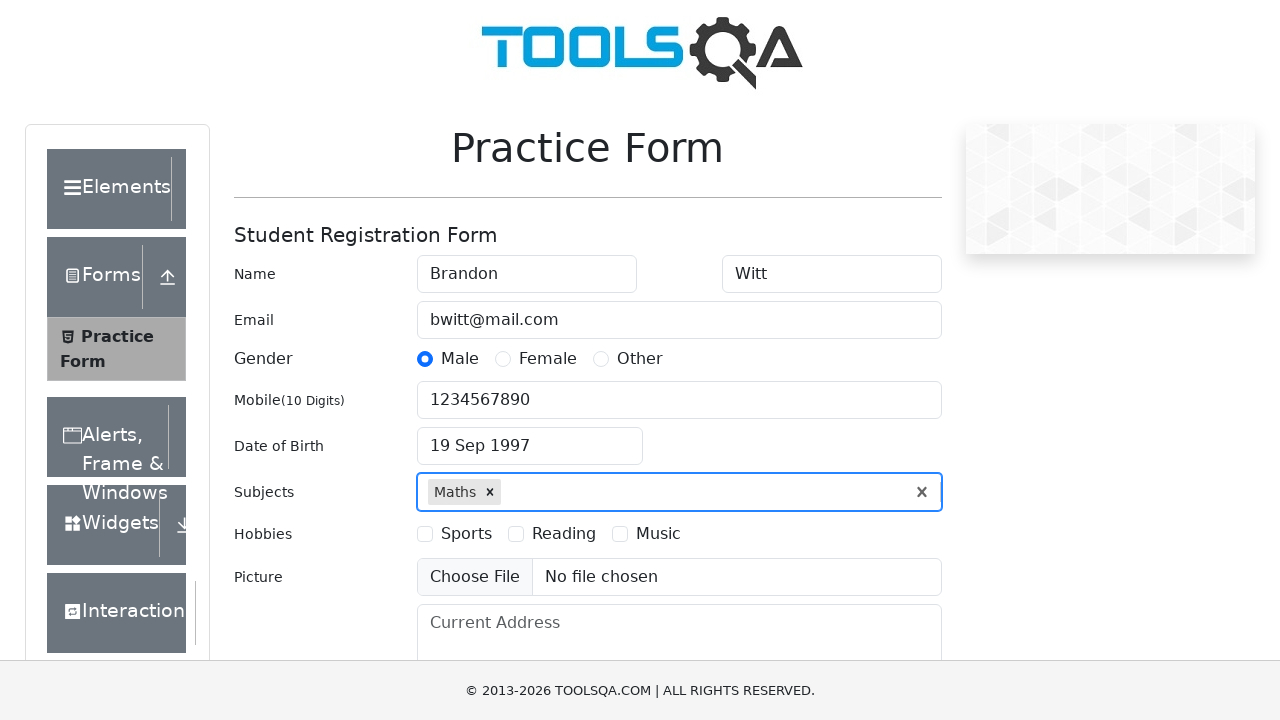

Selected hobby checkbox option 3 at (658, 534) on label[for='hobbies-checkbox-3']
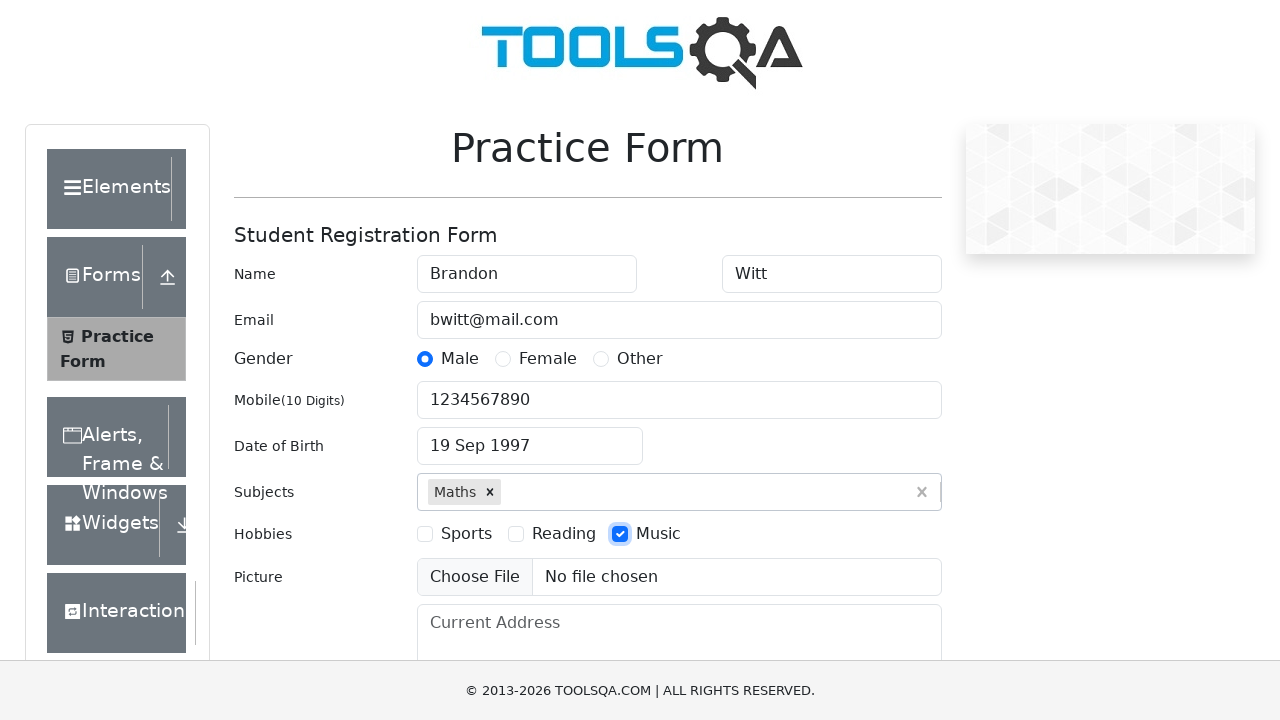

Filled current address field with 'ADDRESS 20 AVE' on #currentAddress
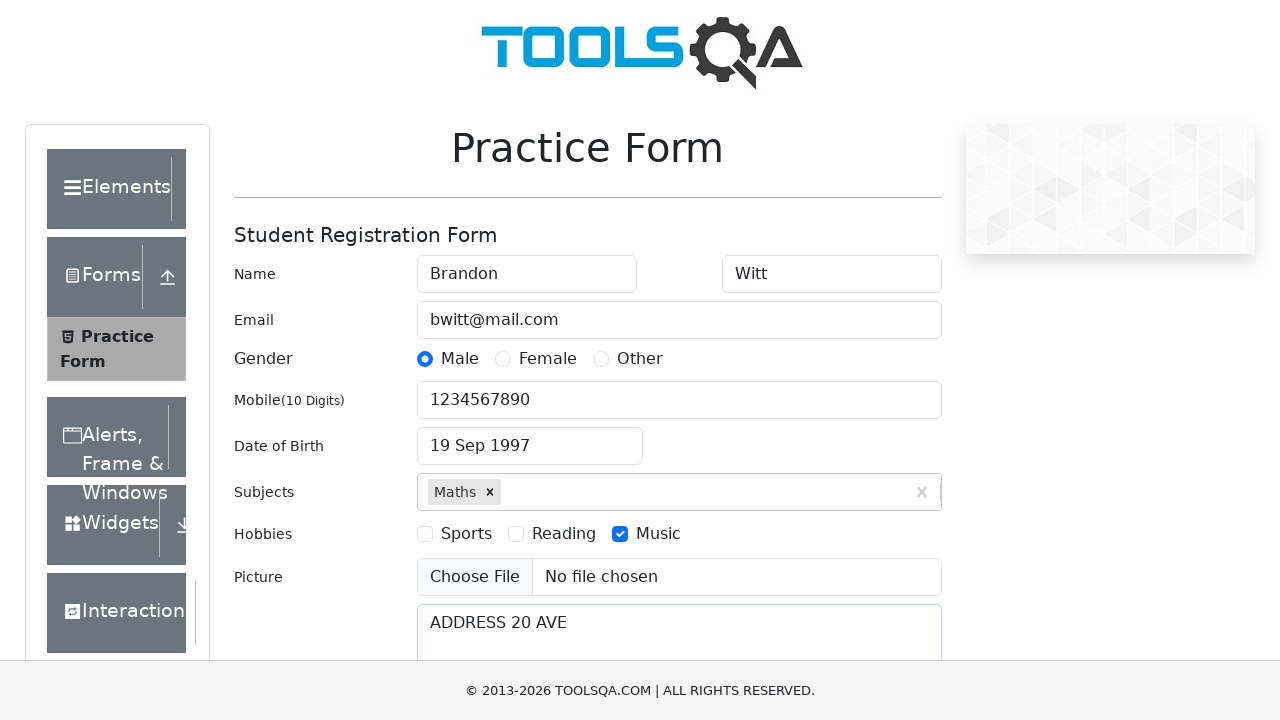

Clicked submit button to complete student registration form at (885, 499) on #submit
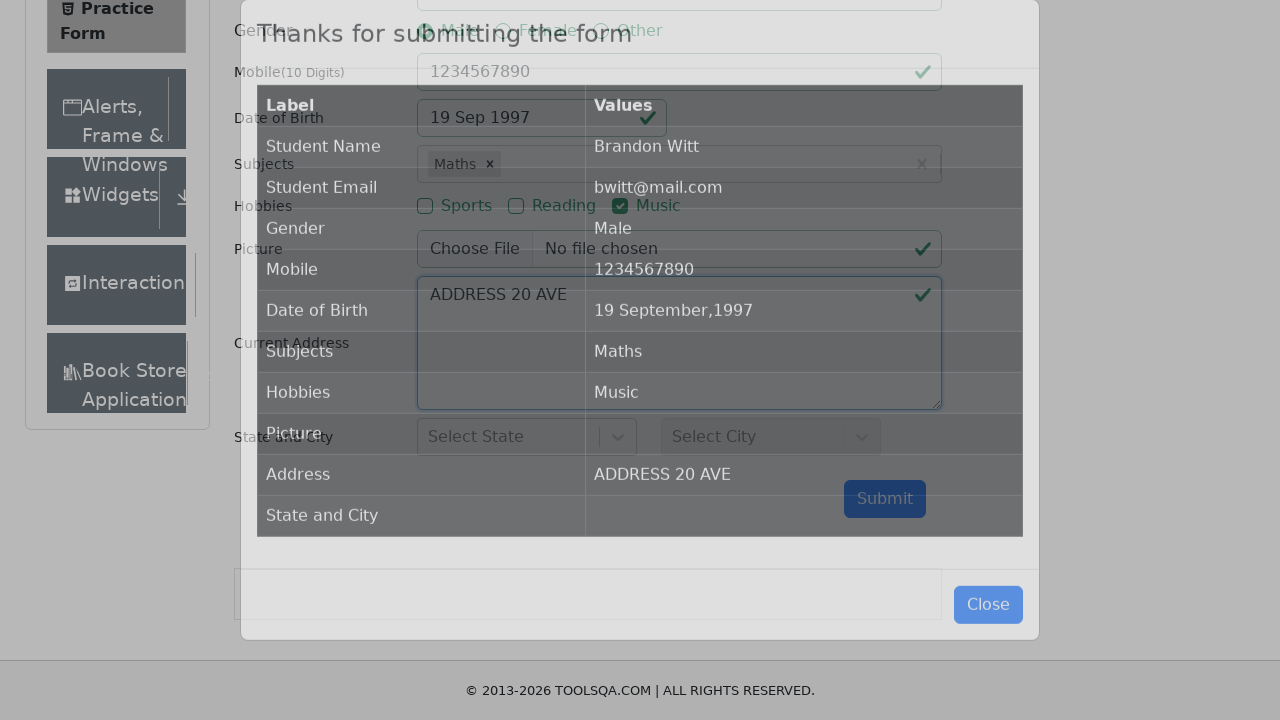

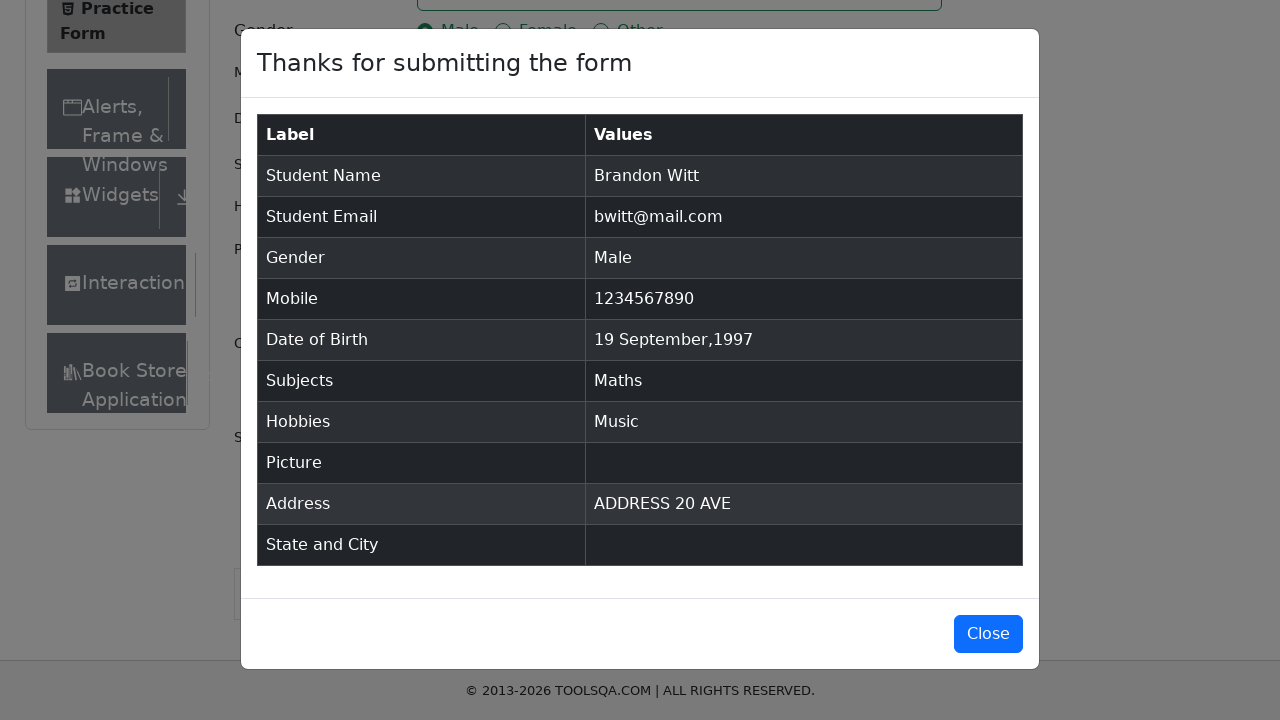